Tests various mouse and keyboard interactions including double-click, right-click, mouse hover, and keyboard arrow key press on different buttons

Starting URL: https://www.tutorialspoint.com/selenium/practice/buttons.php

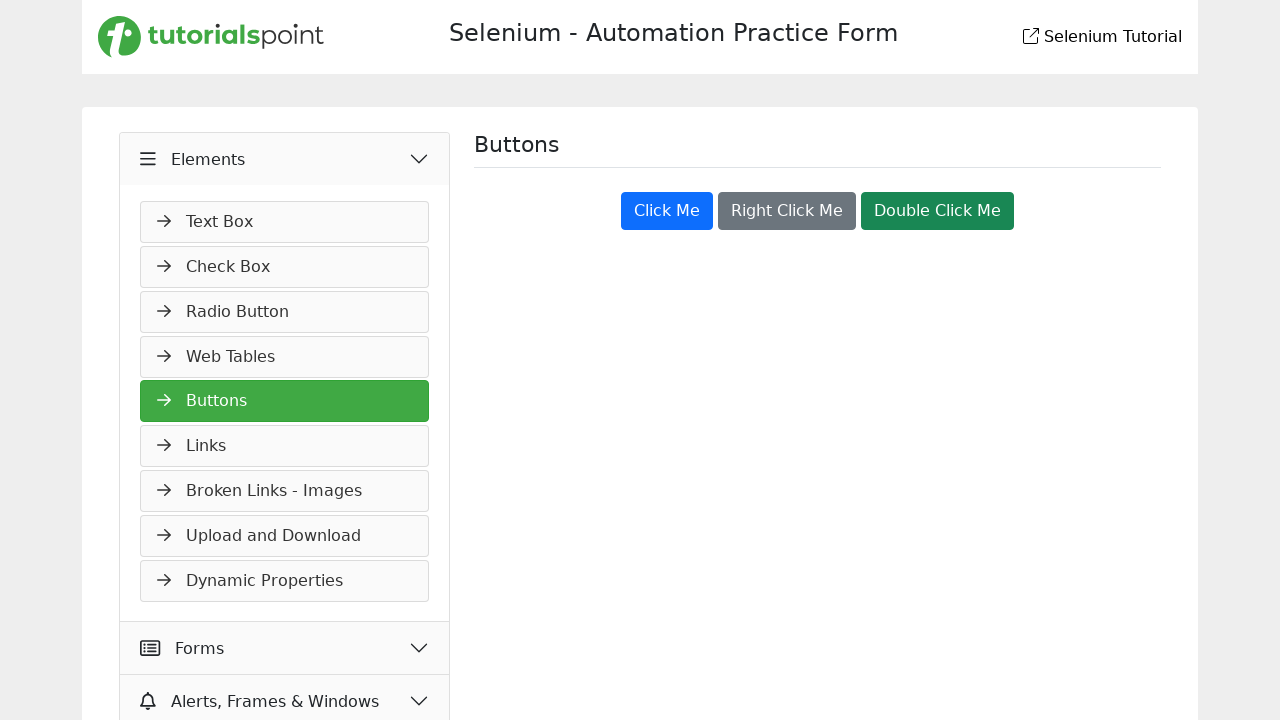

Double-clicked the success button at (938, 211) on button.btn.btn-success
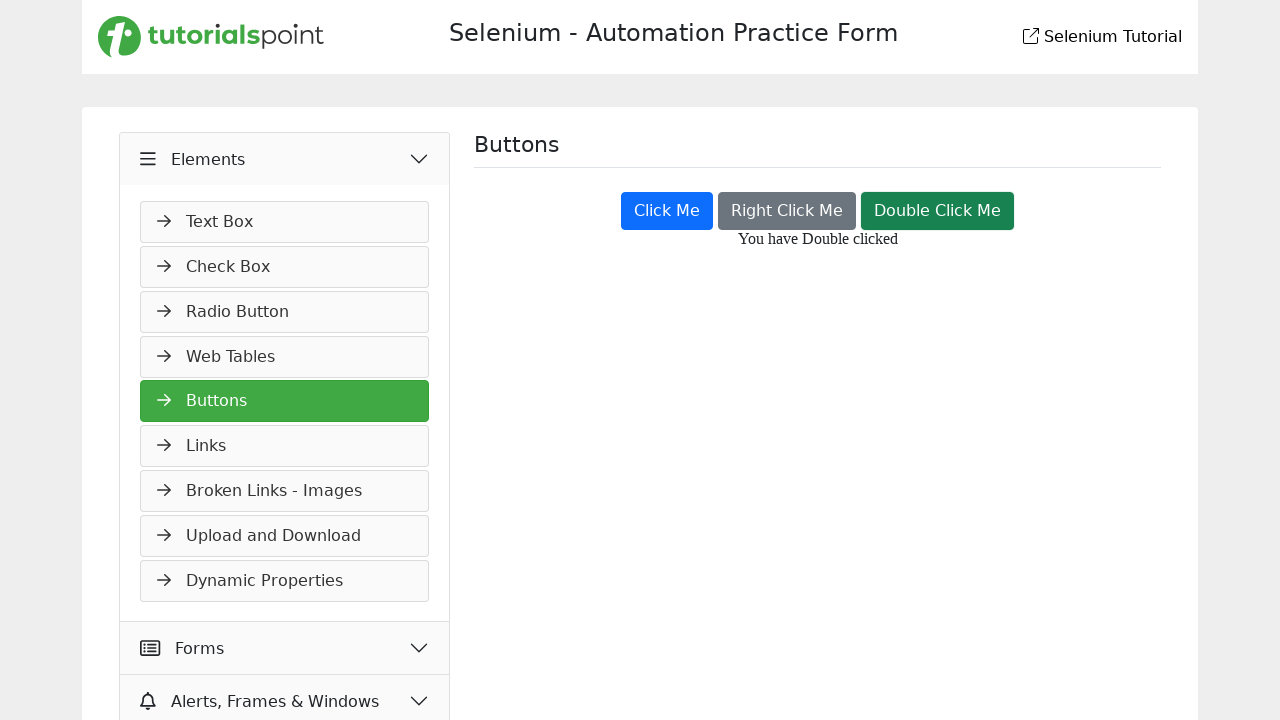

Right-clicked the secondary button at (787, 211) on button.btn.btn-secondary
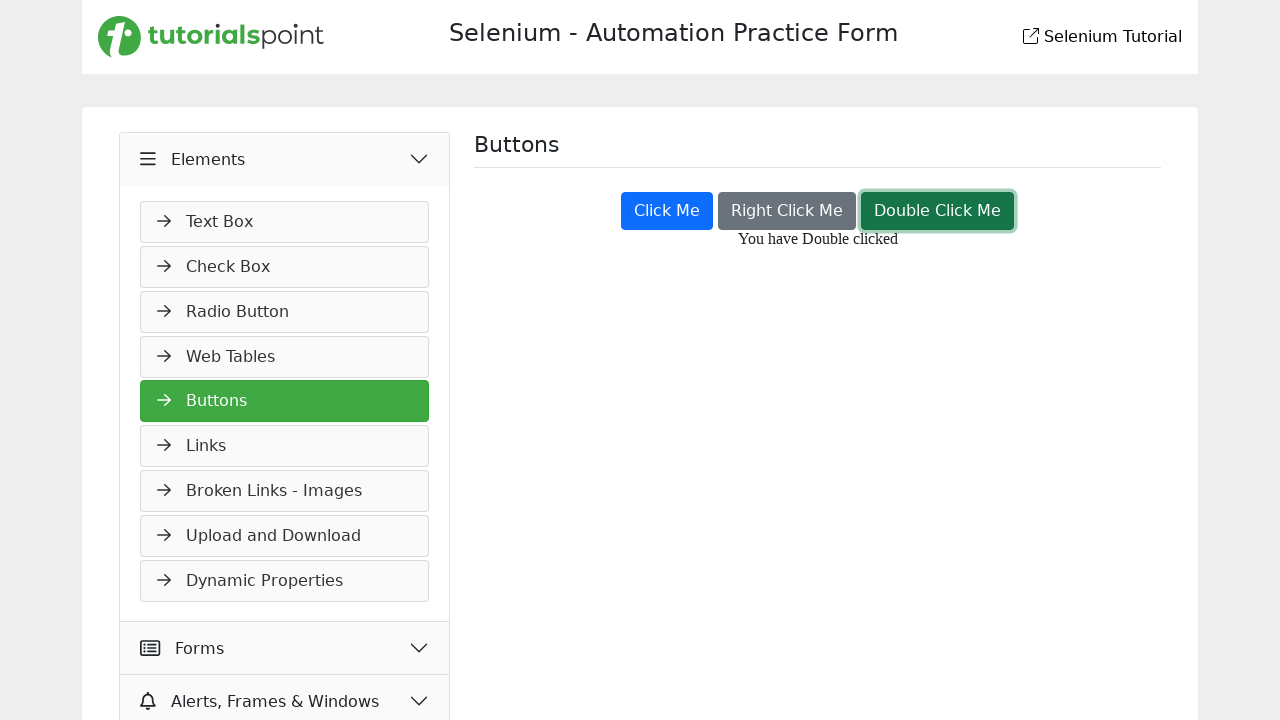

Hovered over the primary button at (667, 211) on button.btn.btn-primary
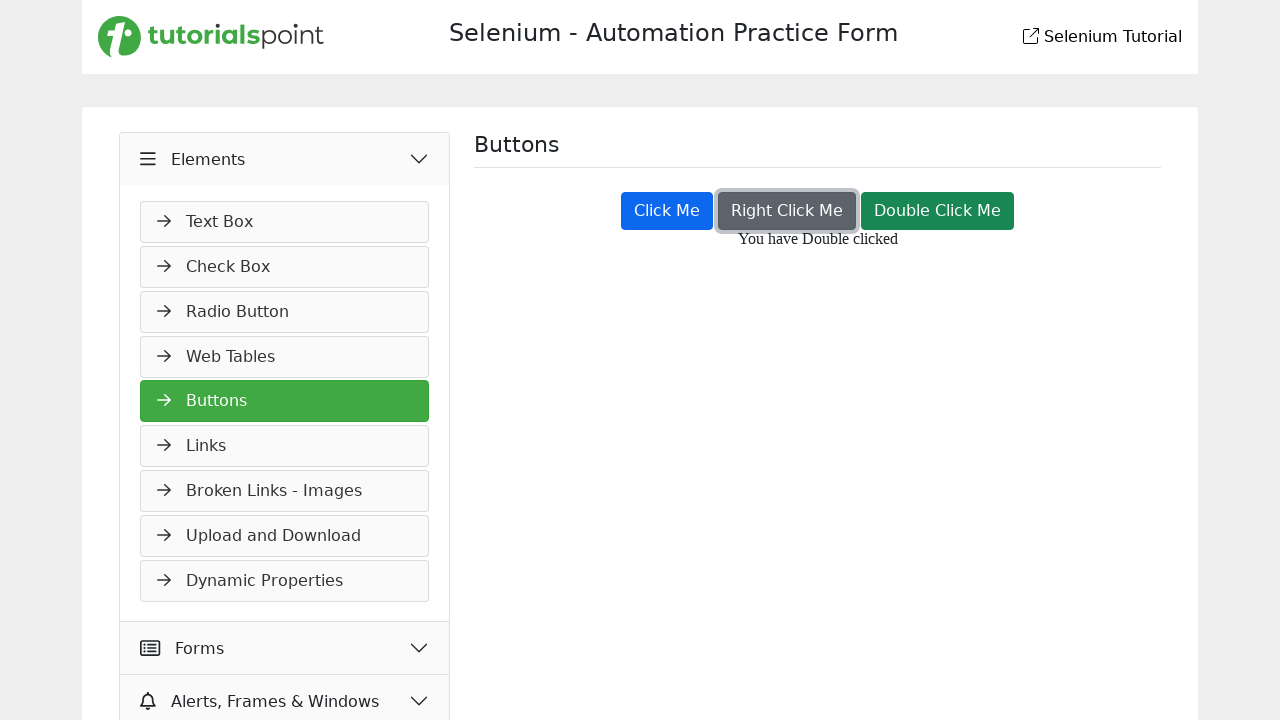

Pressed ArrowLeft keyboard key
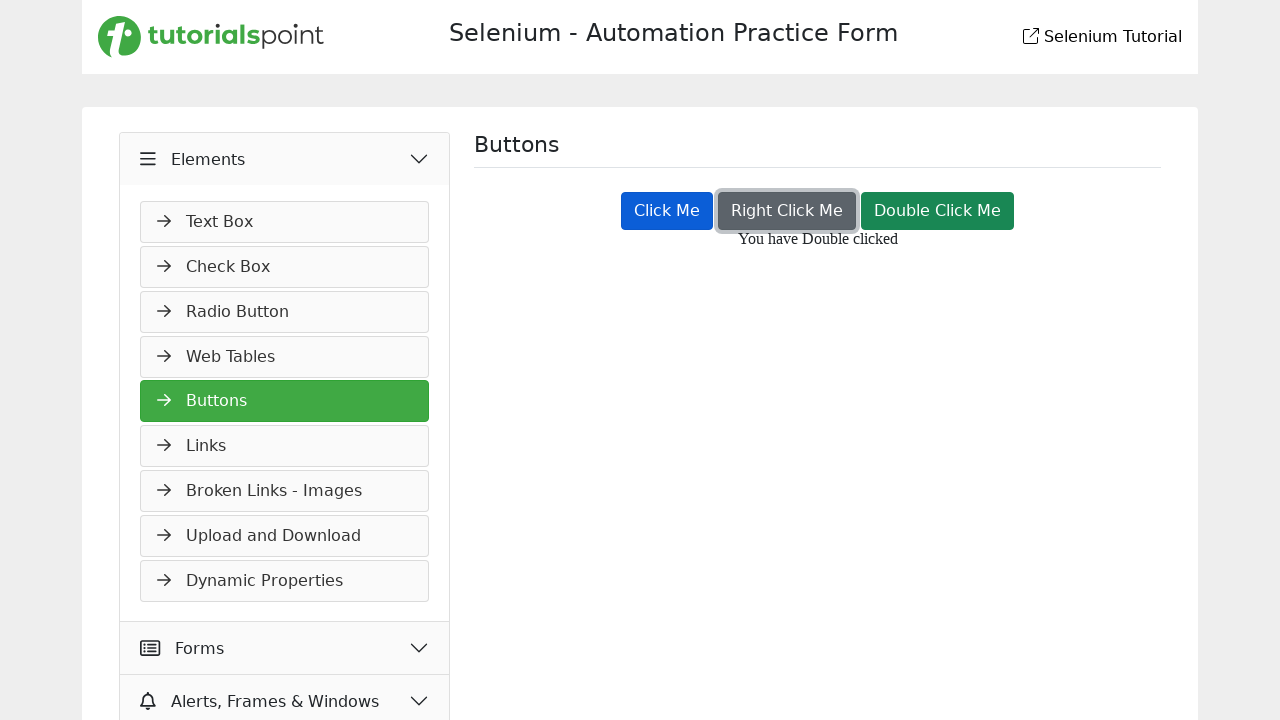

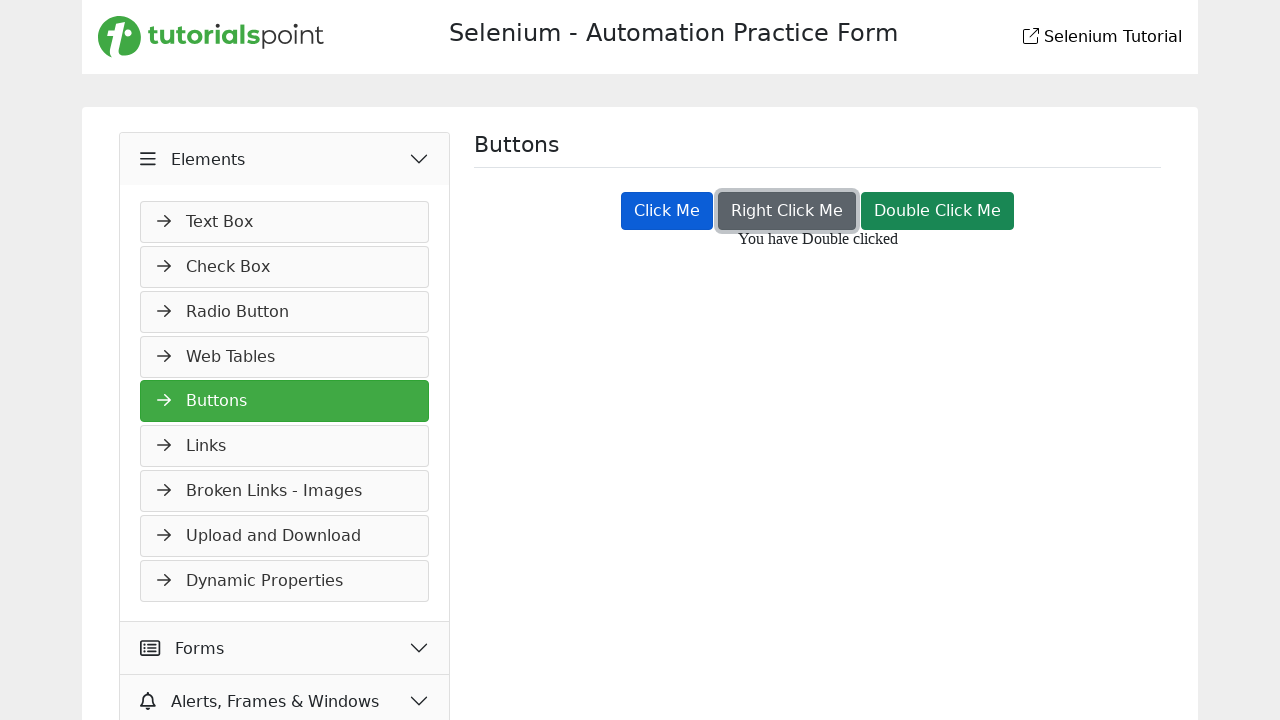